Tests that a todo item is removed when edited to an empty string

Starting URL: https://demo.playwright.dev/todomvc

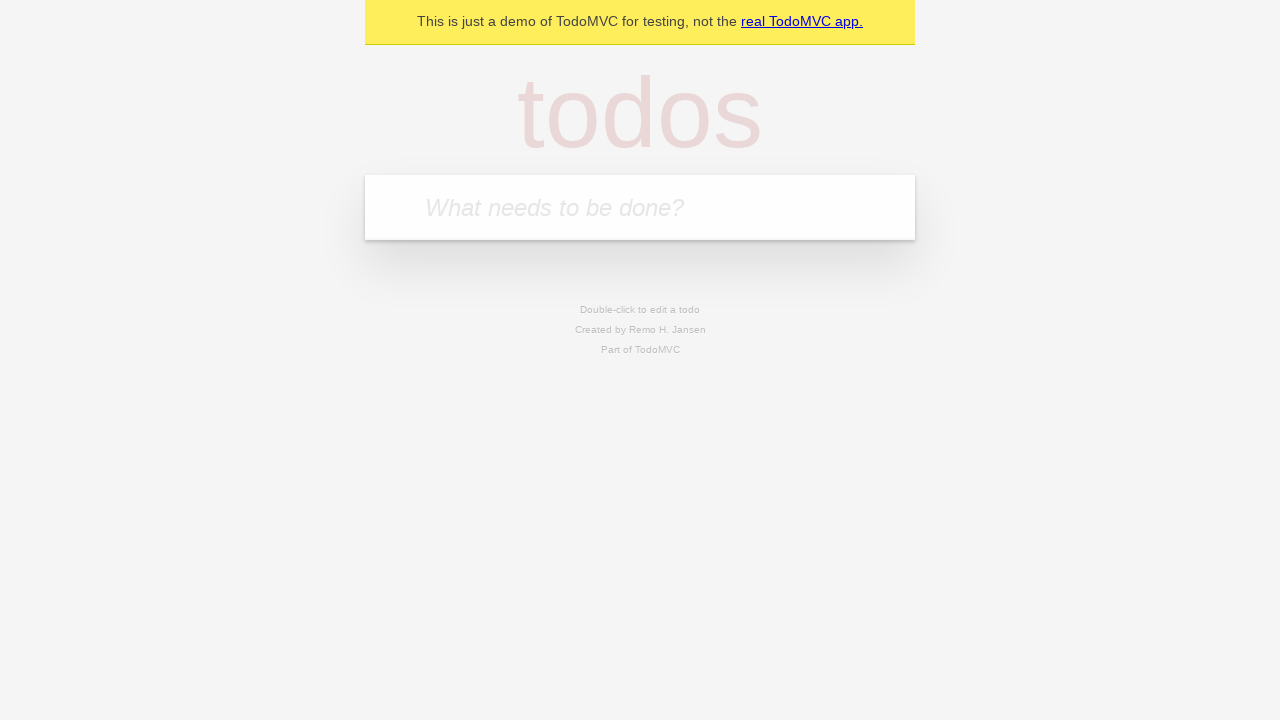

Filled todo input with 'buy some cheese' on internal:attr=[placeholder="What needs to be done?"i]
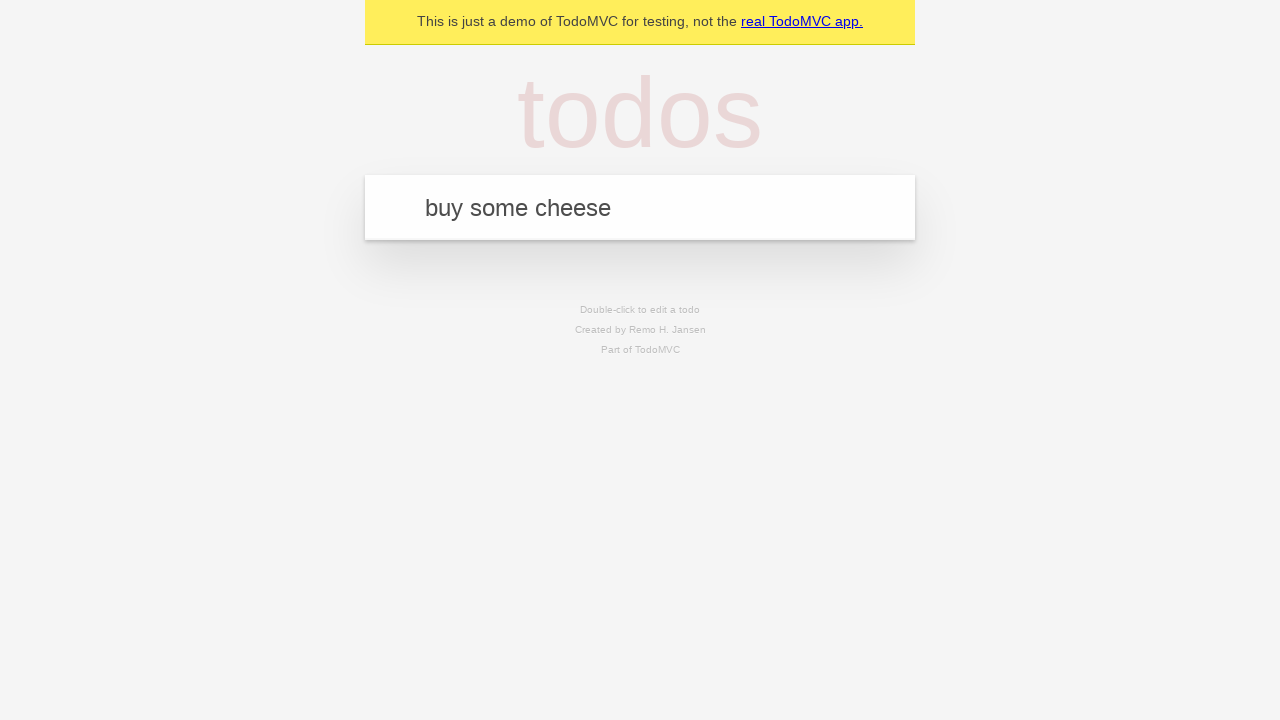

Pressed Enter to create first todo item on internal:attr=[placeholder="What needs to be done?"i]
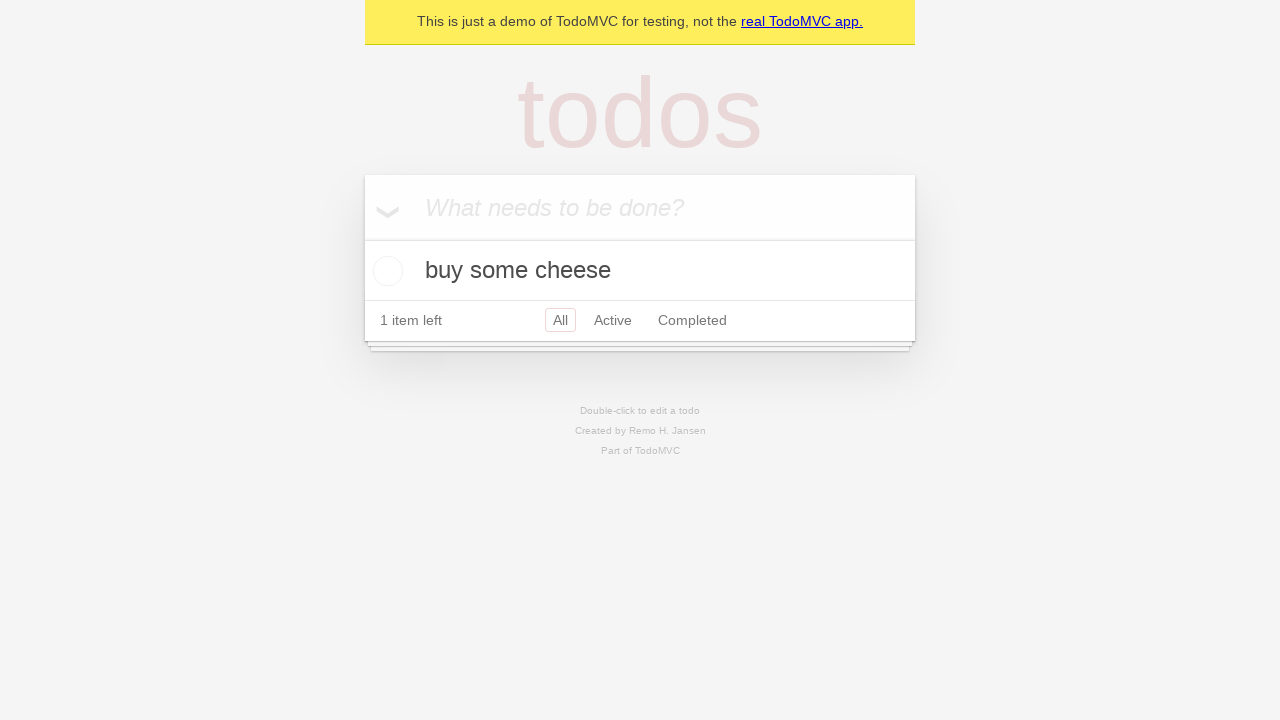

Filled todo input with 'feed the cat' on internal:attr=[placeholder="What needs to be done?"i]
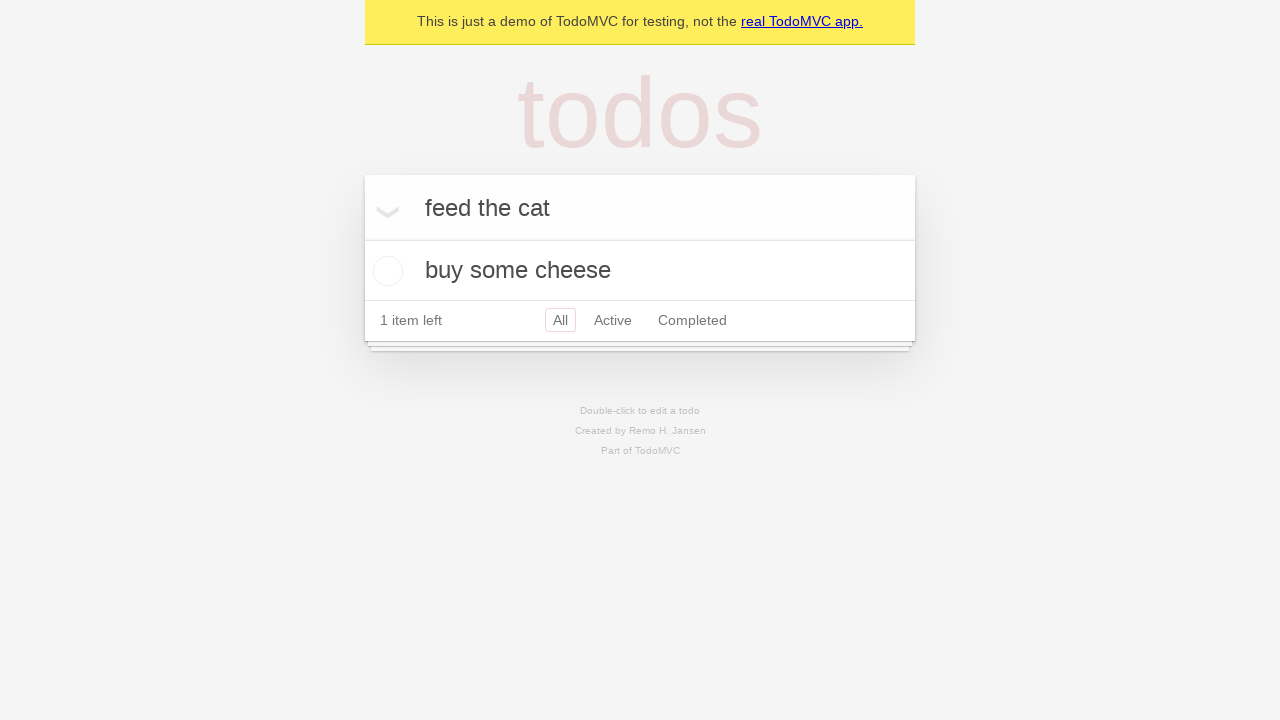

Pressed Enter to create second todo item on internal:attr=[placeholder="What needs to be done?"i]
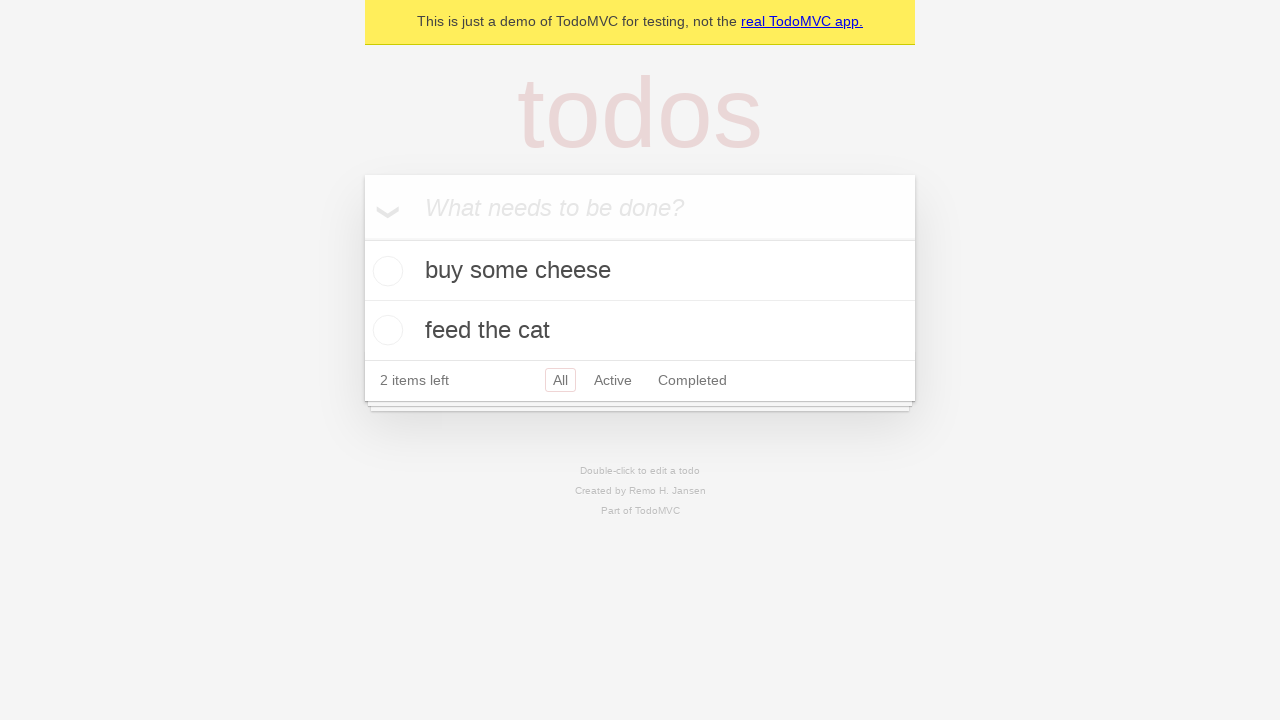

Filled todo input with 'book a doctors appointment' on internal:attr=[placeholder="What needs to be done?"i]
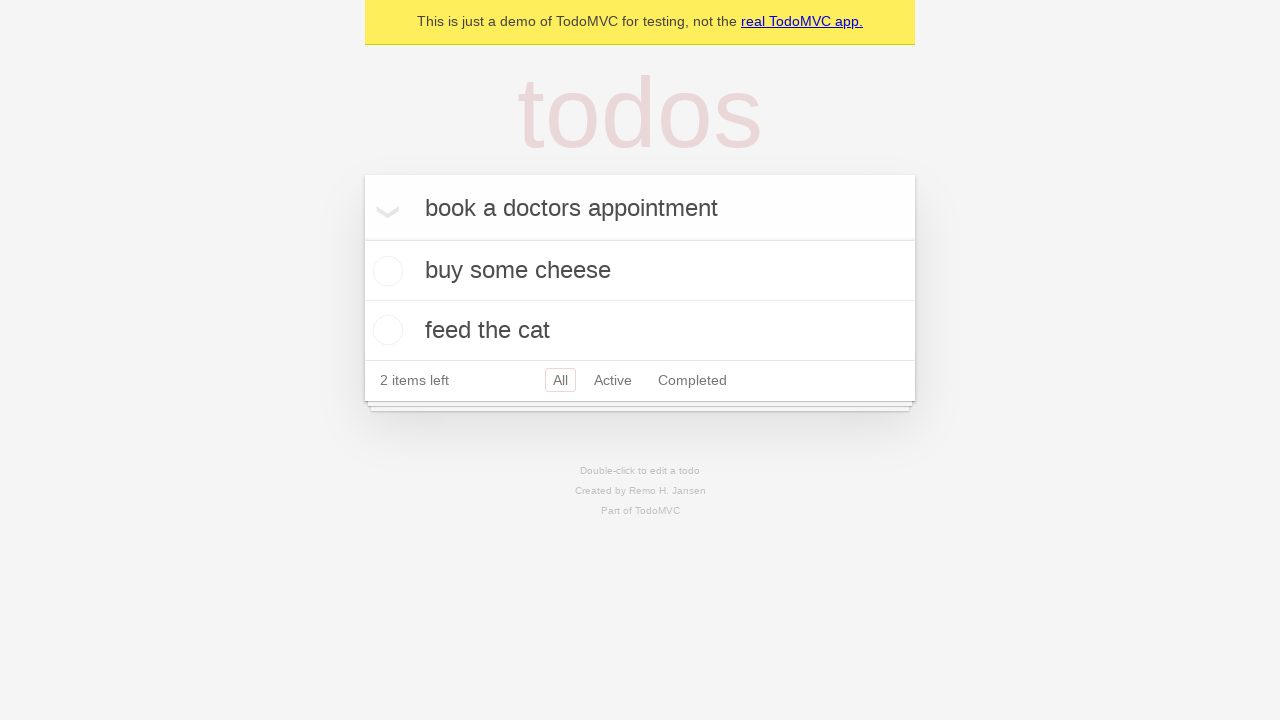

Pressed Enter to create third todo item on internal:attr=[placeholder="What needs to be done?"i]
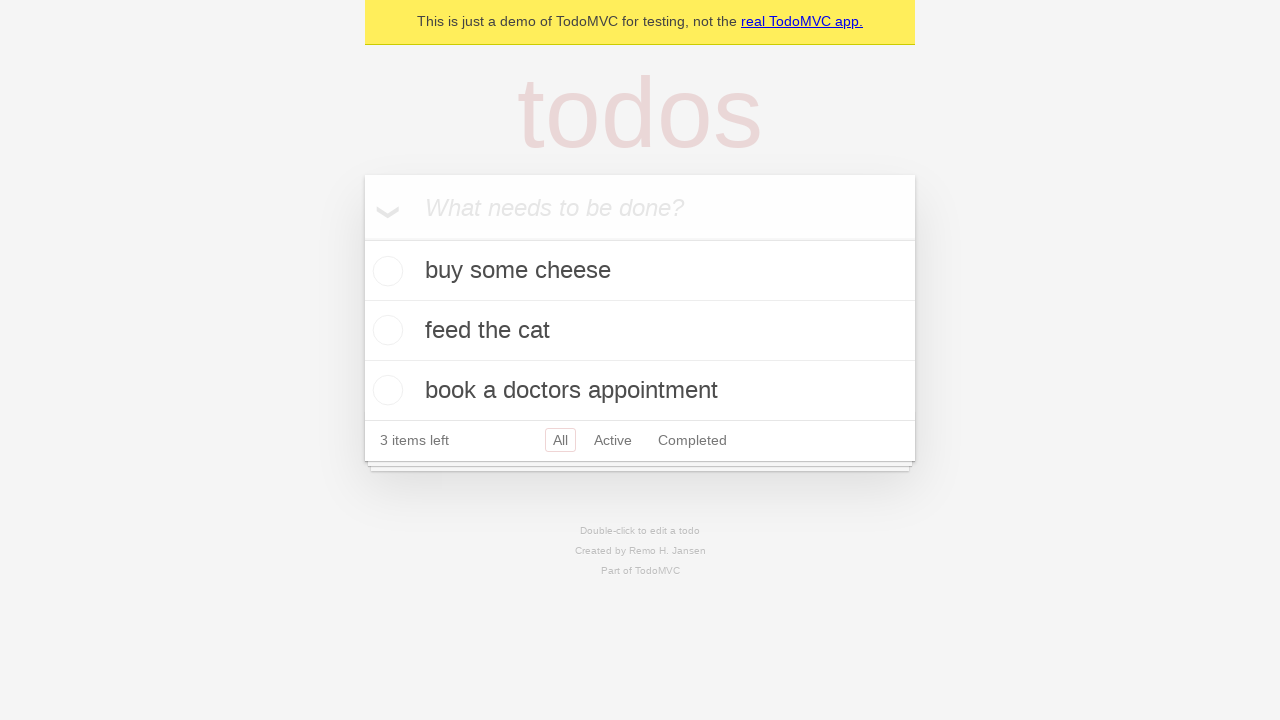

Double-clicked second todo item to enter edit mode at (640, 331) on internal:testid=[data-testid="todo-item"s] >> nth=1
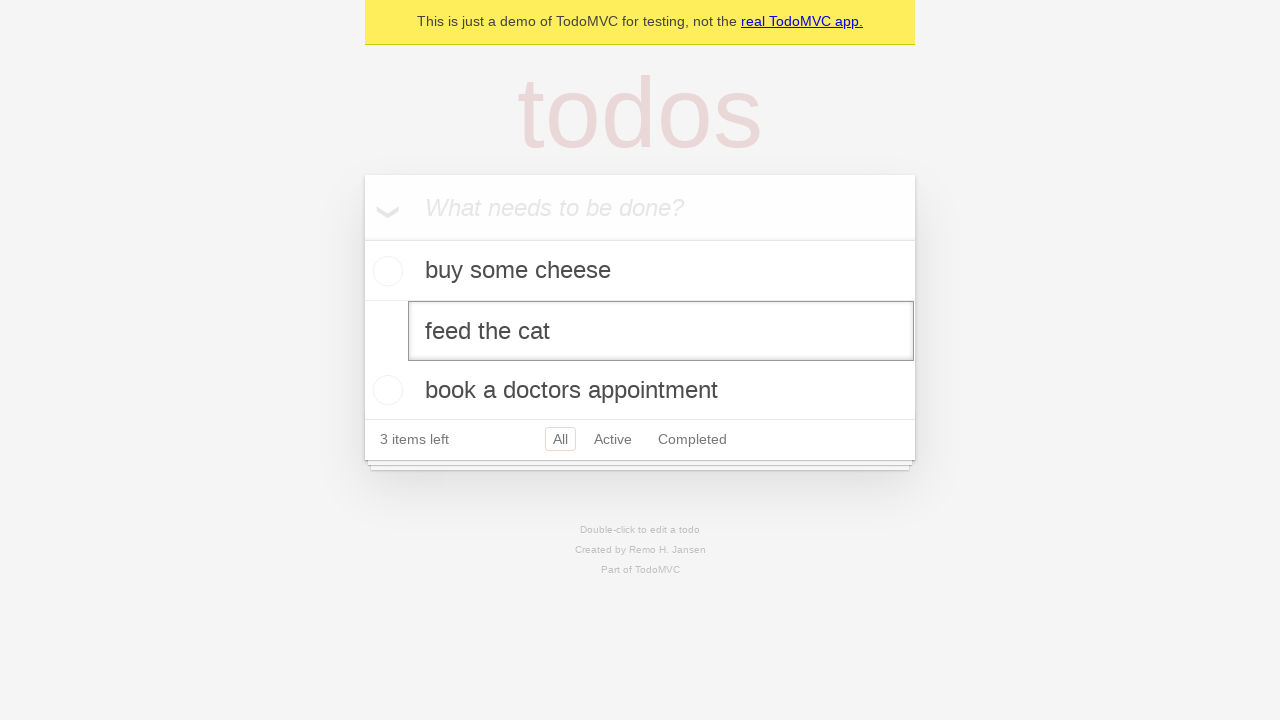

Cleared the text in the edit field for second todo item on internal:testid=[data-testid="todo-item"s] >> nth=1 >> internal:role=textbox[nam
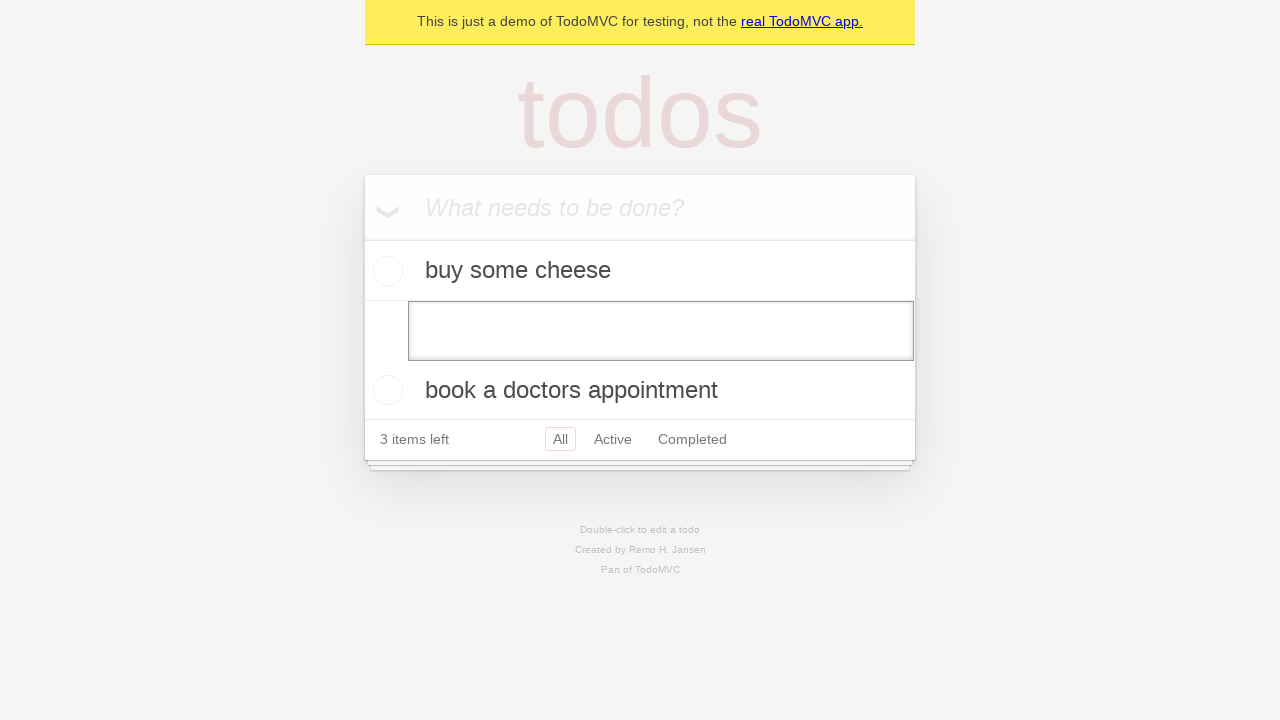

Pressed Enter to confirm empty edit, removing the todo item on internal:testid=[data-testid="todo-item"s] >> nth=1 >> internal:role=textbox[nam
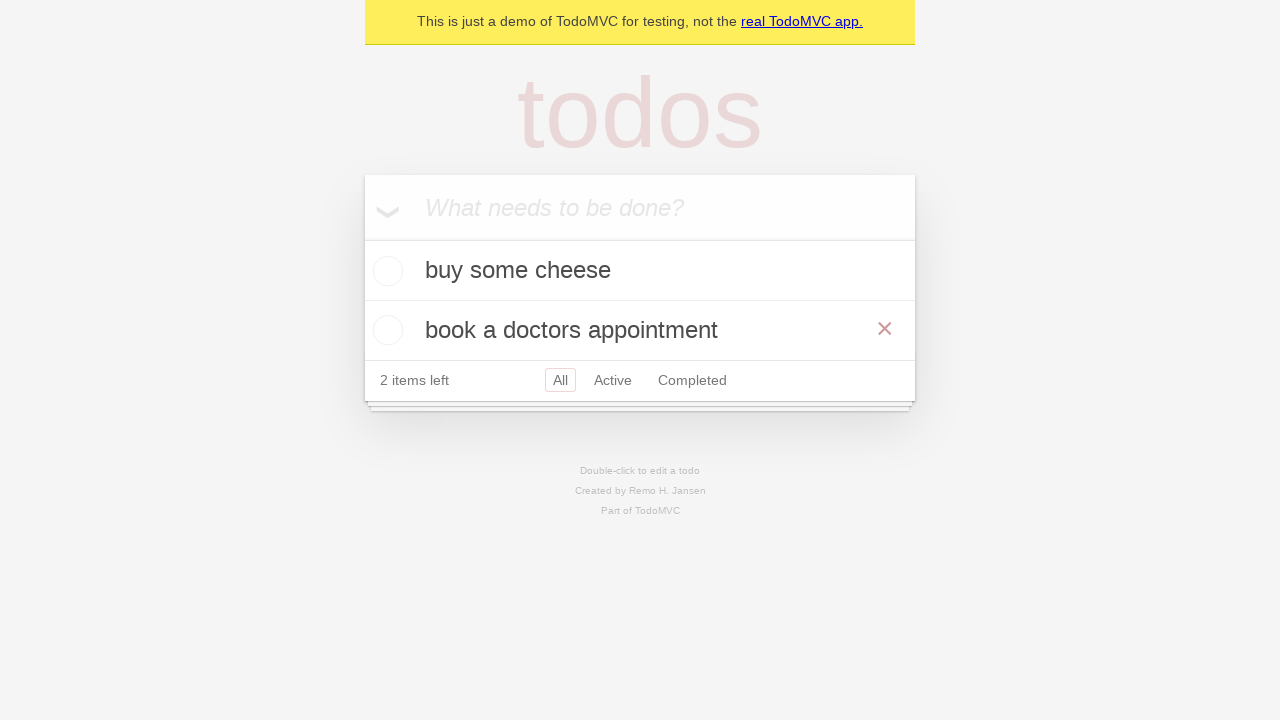

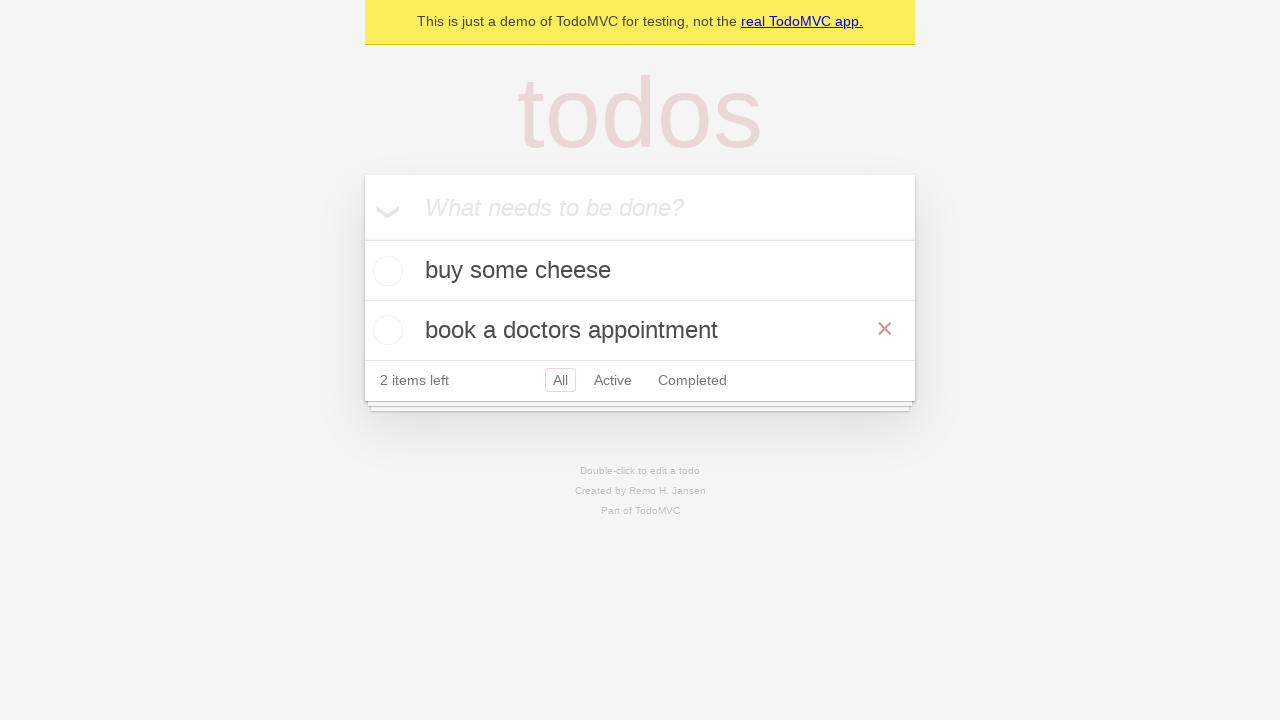